Tests the Challenging DOM page by navigating to it and verifying that the table structure with rows and cells is properly loaded and accessible.

Starting URL: https://the-internet.herokuapp.com/challenging_dom

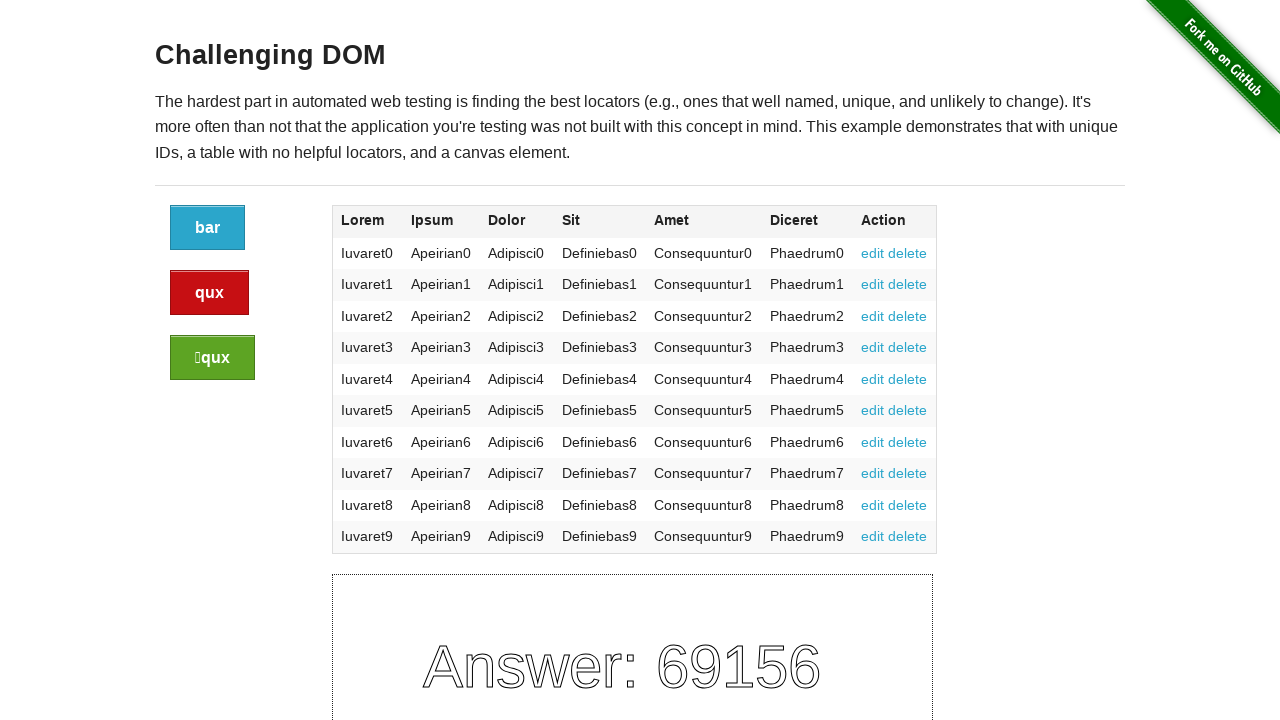

Navigated to Challenging DOM page
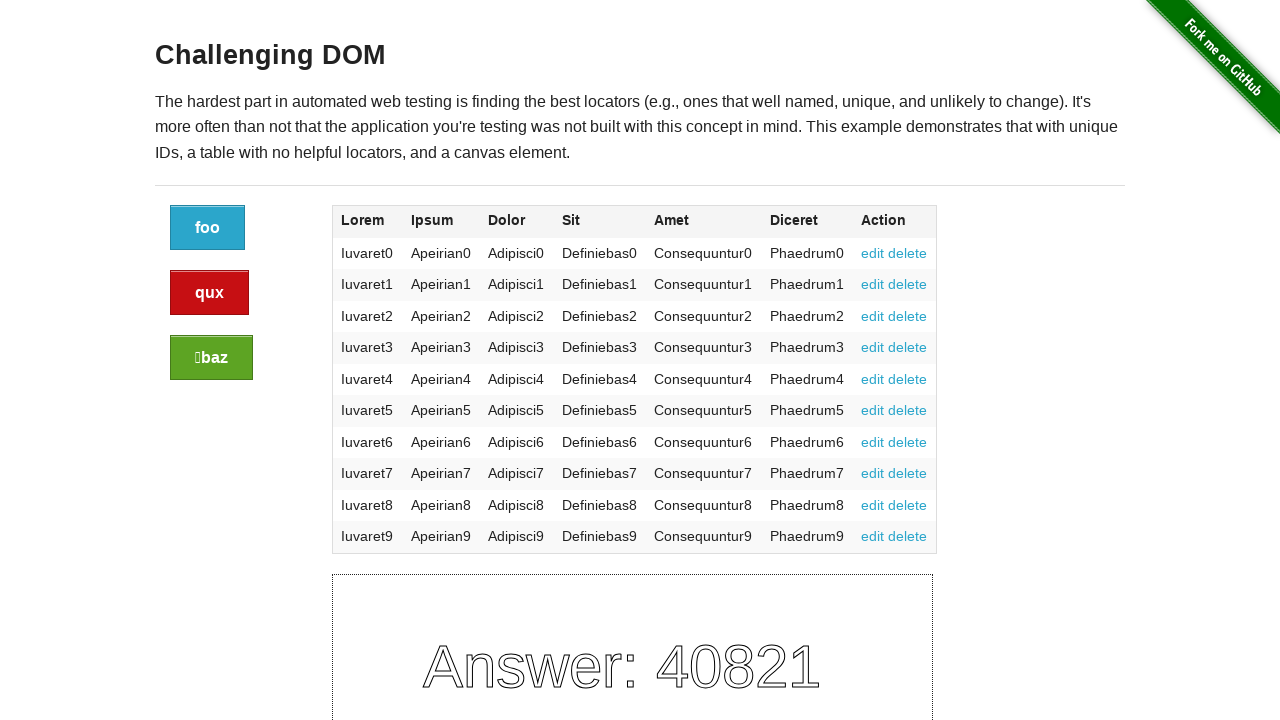

Table body rows loaded
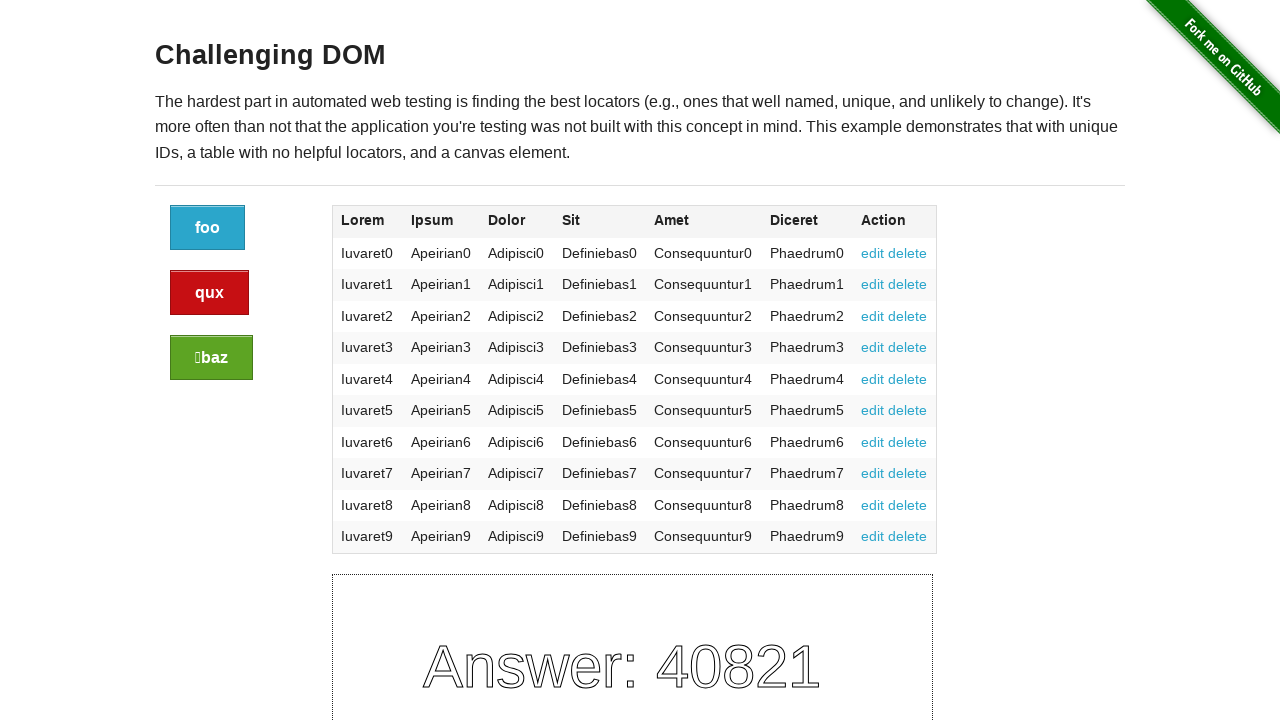

Table cells loaded
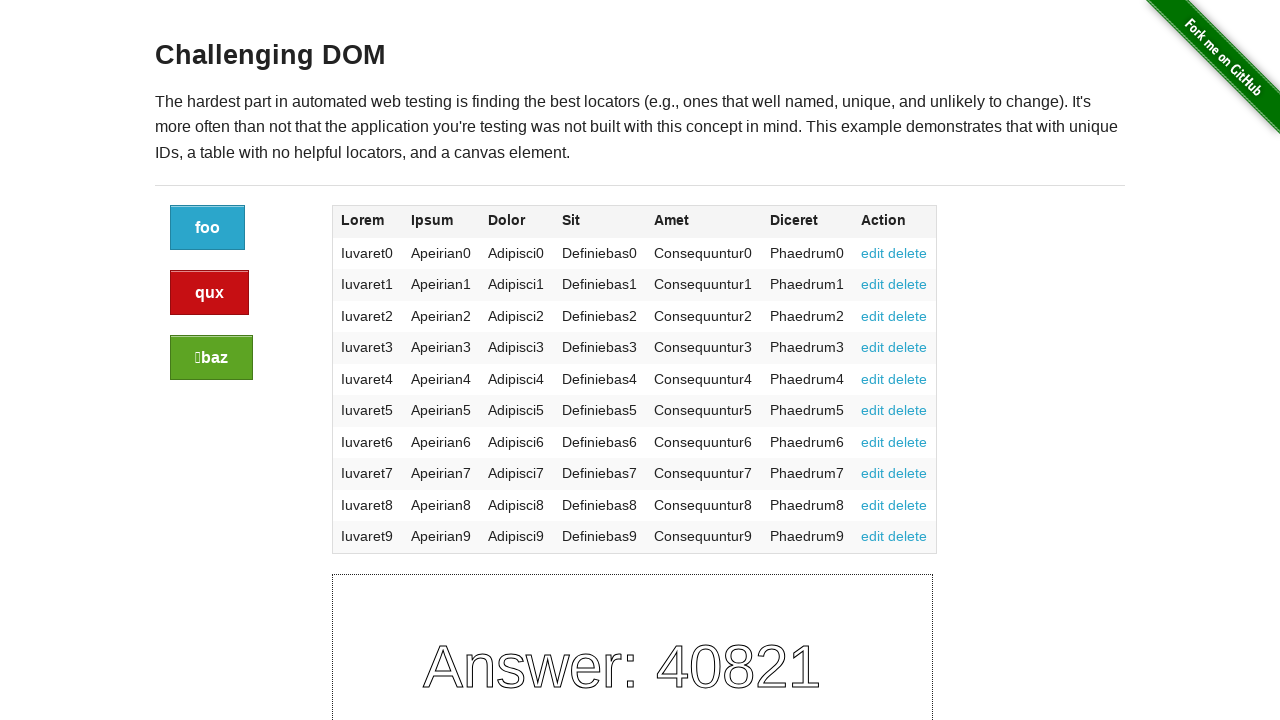

Retrieved text content from first row, 4th column cell: 'Definiebas0'
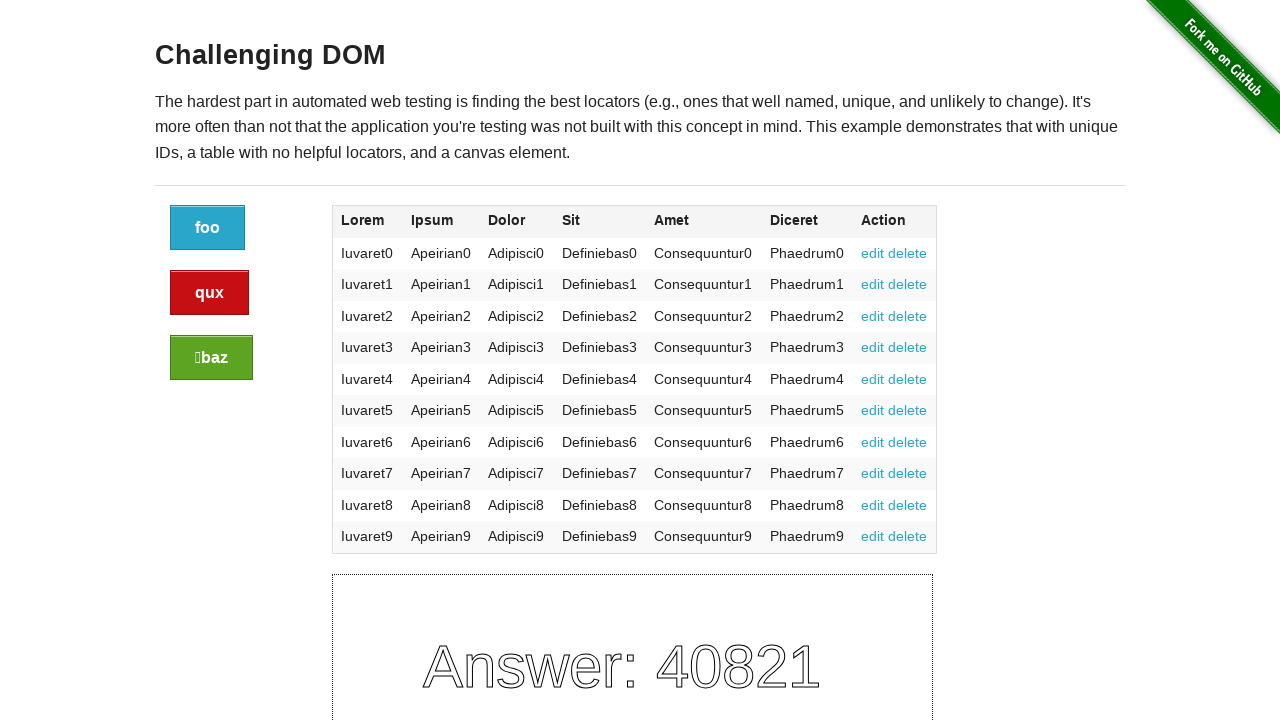

Verified table has 10 rows
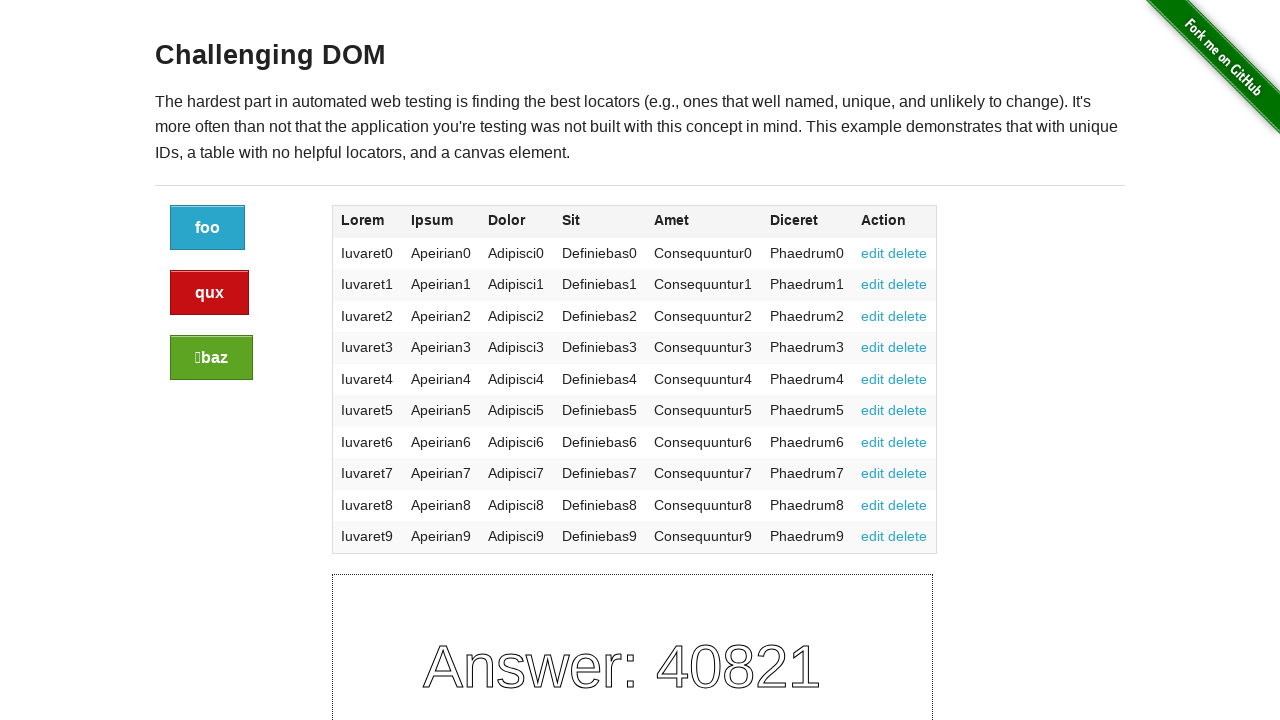

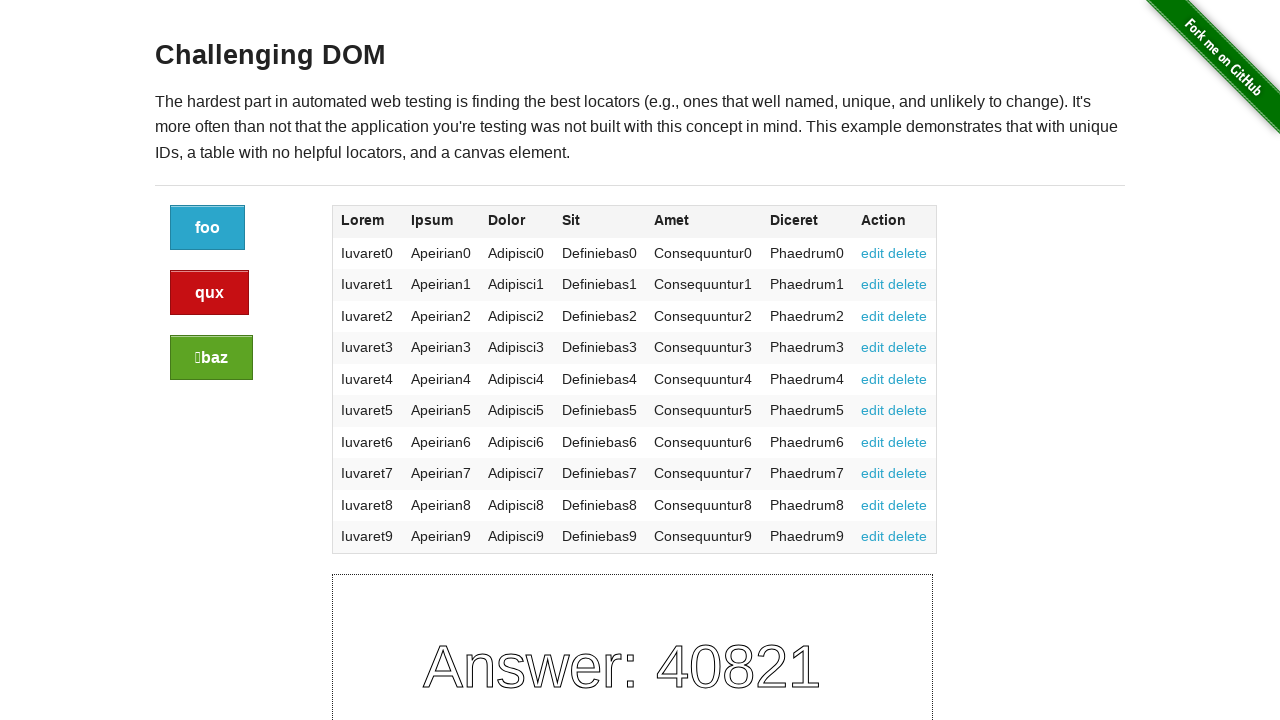